Tests the "Community Guidelines" footer link by clicking it and verifying navigation to /community_guidelines page

Starting URL: https://scratch.mit.edu

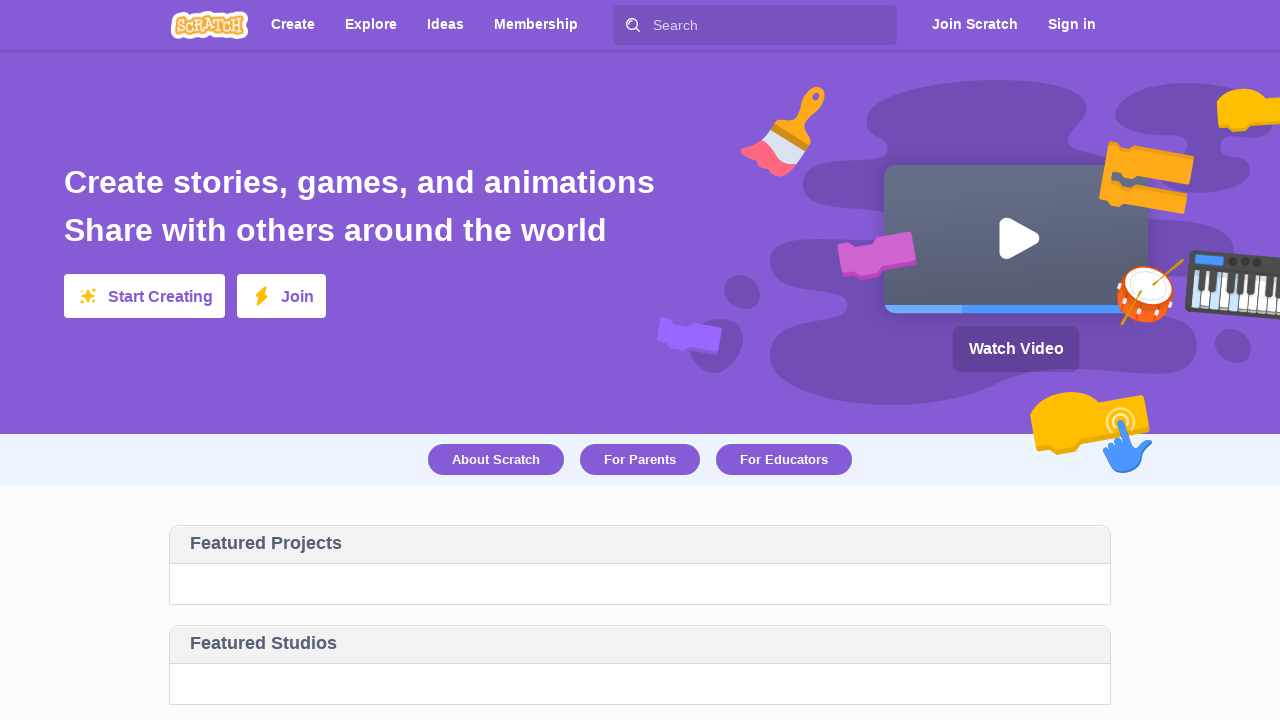

Waited for page to load - hero text 'Create stories, games, and animations' appeared
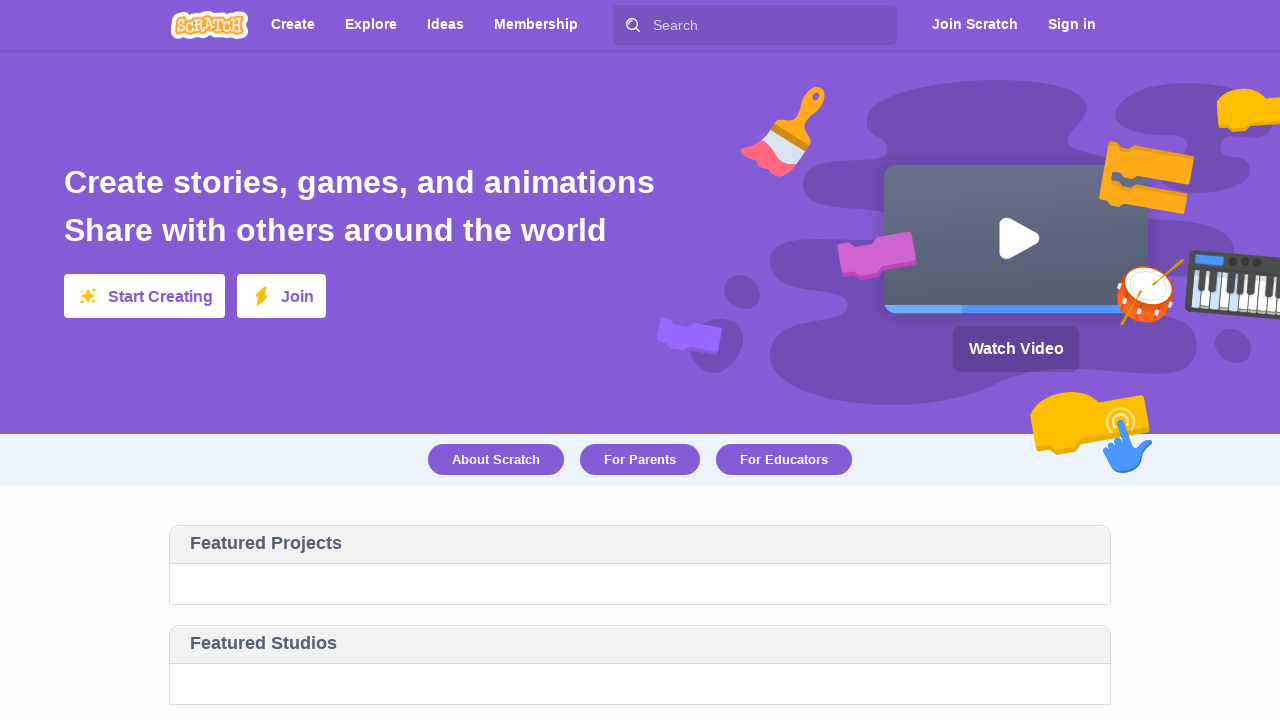

Clicked 'Community Guidelines' link in footer at (431, 486) on text=Community Guidelines
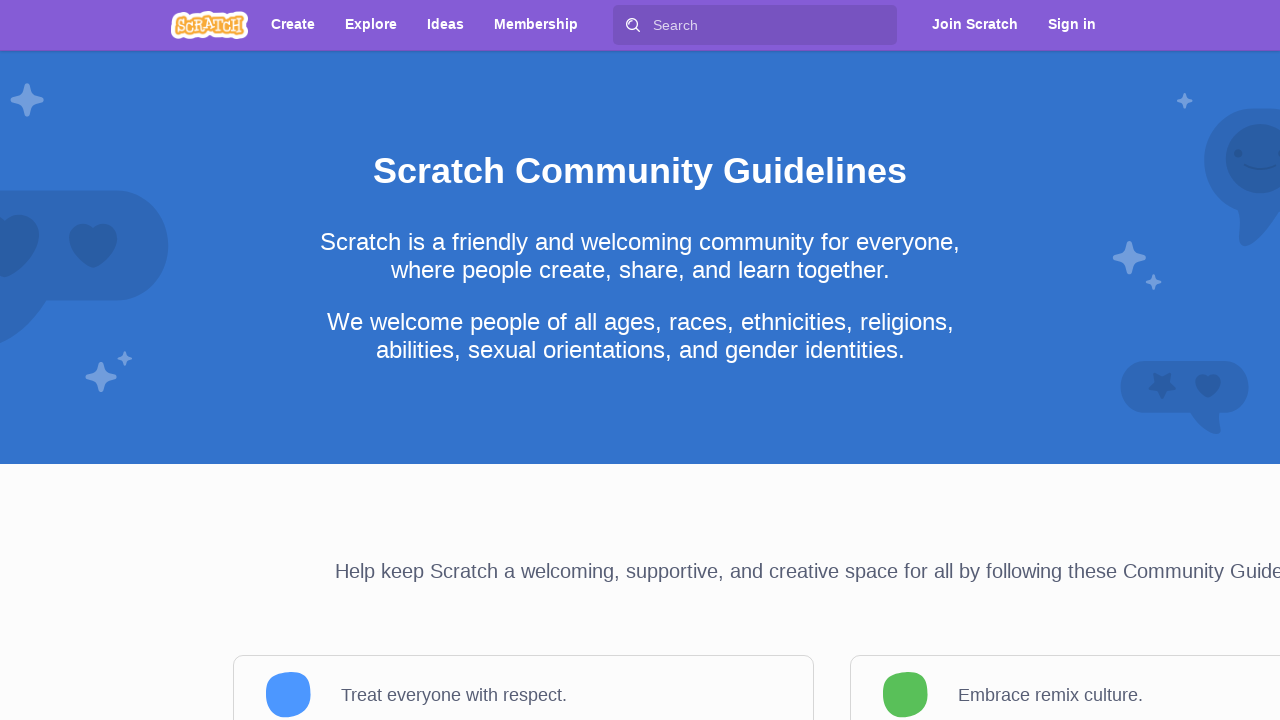

Community Guidelines page loaded
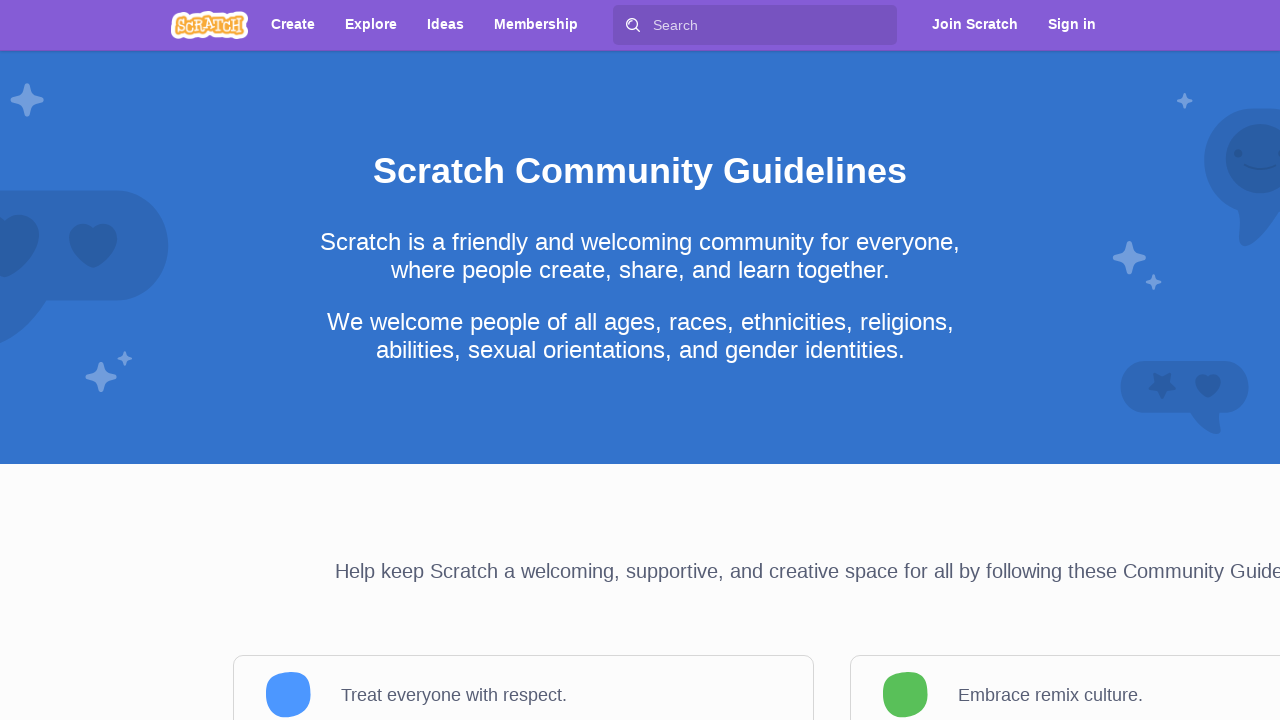

Verified navigation to /community_guidelines page - URL assertion passed
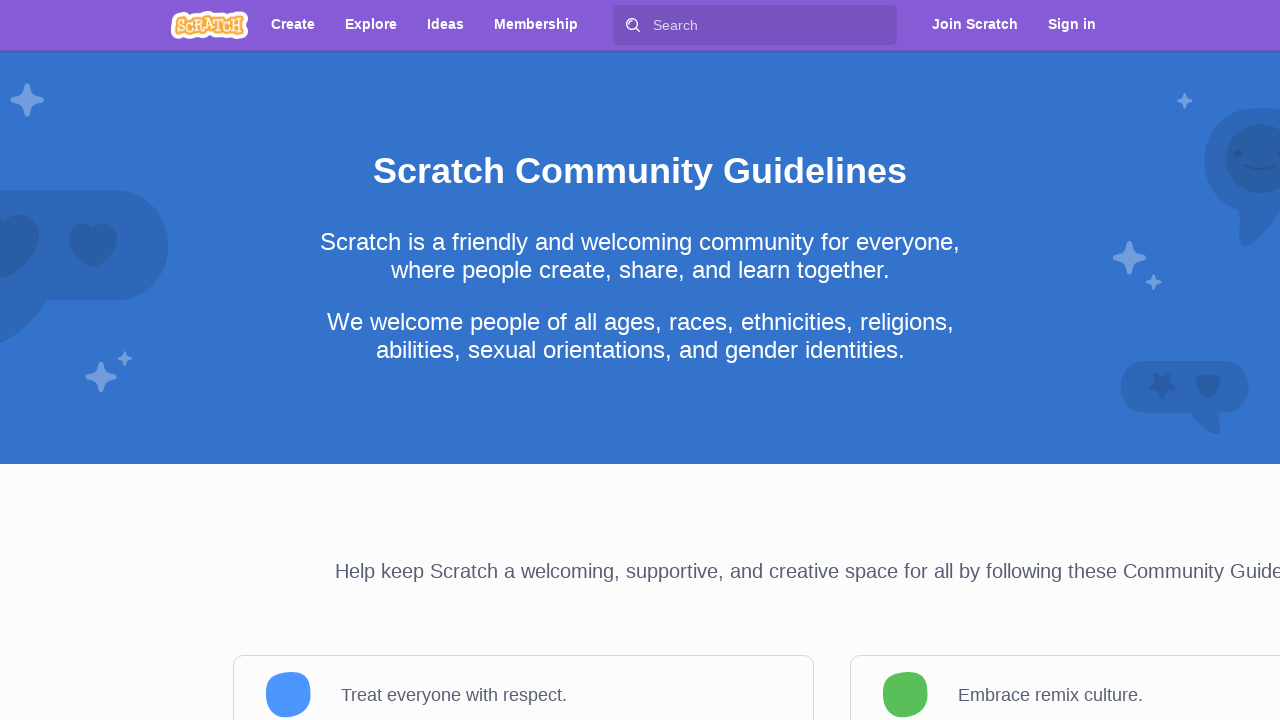

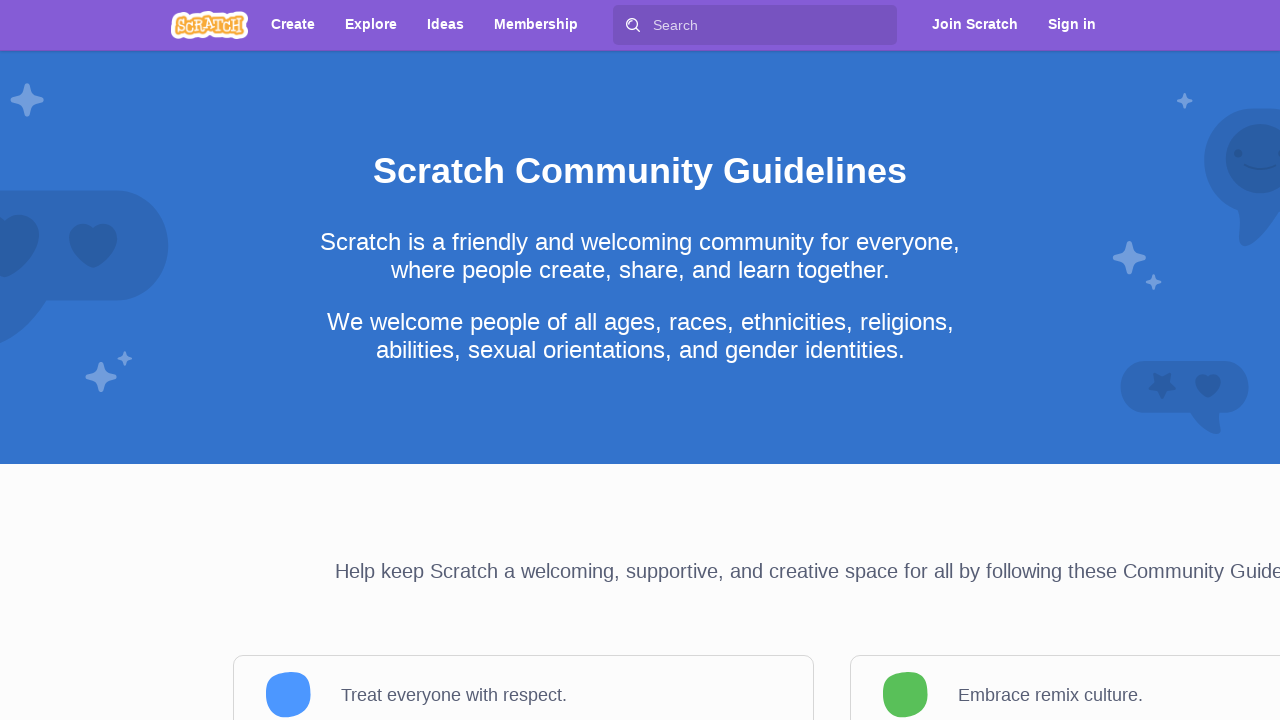